Tests checkbox functionality by clicking on checkboxes if they are not selected, then verifies that both checkboxes are selected.

Starting URL: https://the-internet.herokuapp.com/checkboxes

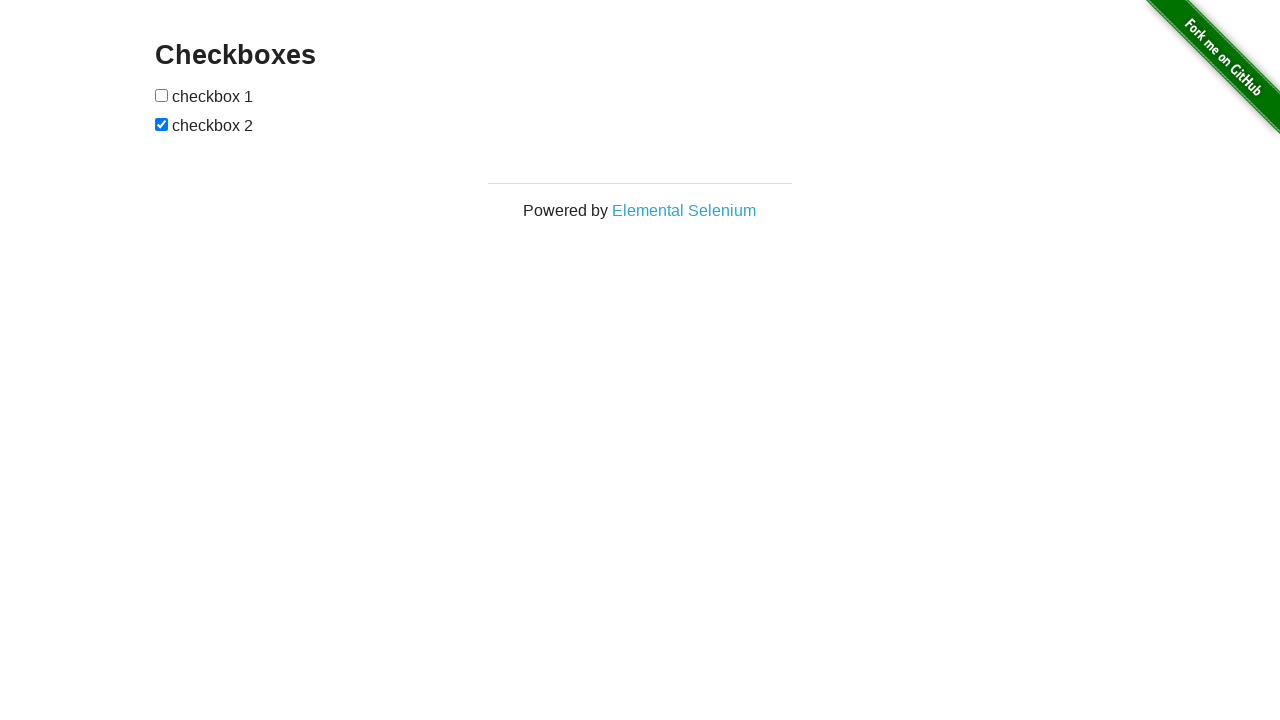

Located first checkbox element
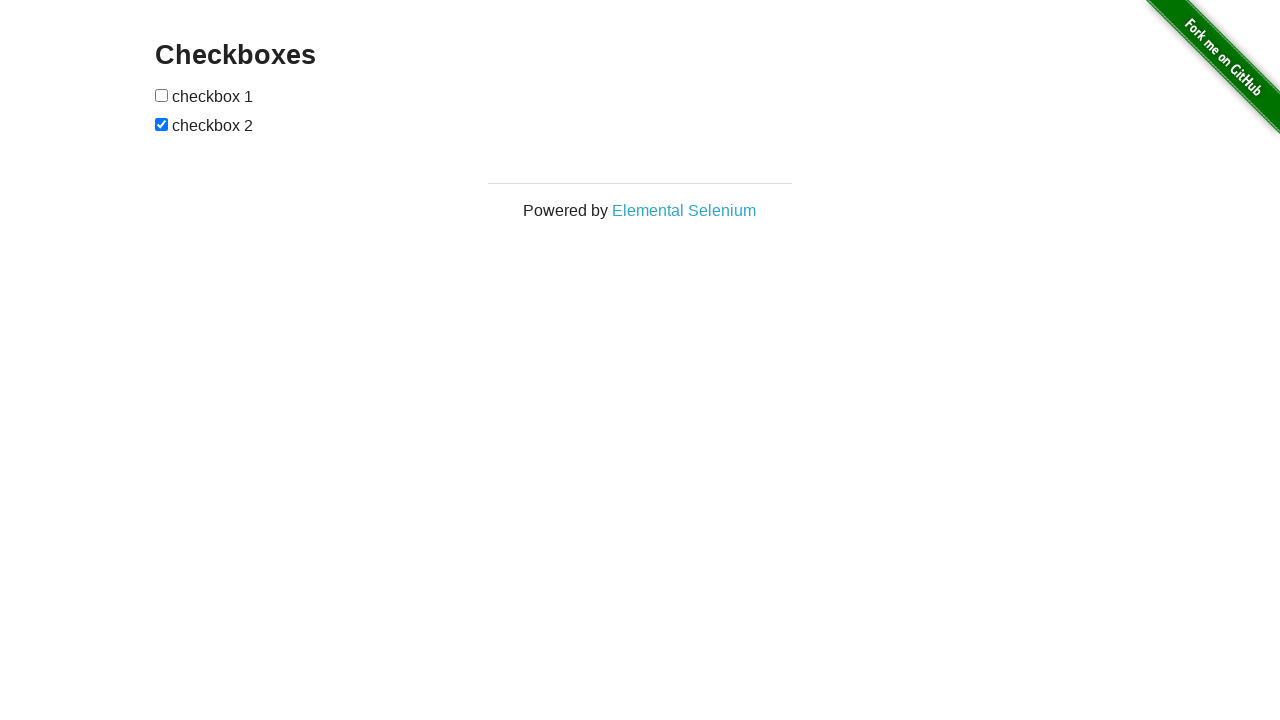

Checked that first checkbox is not selected
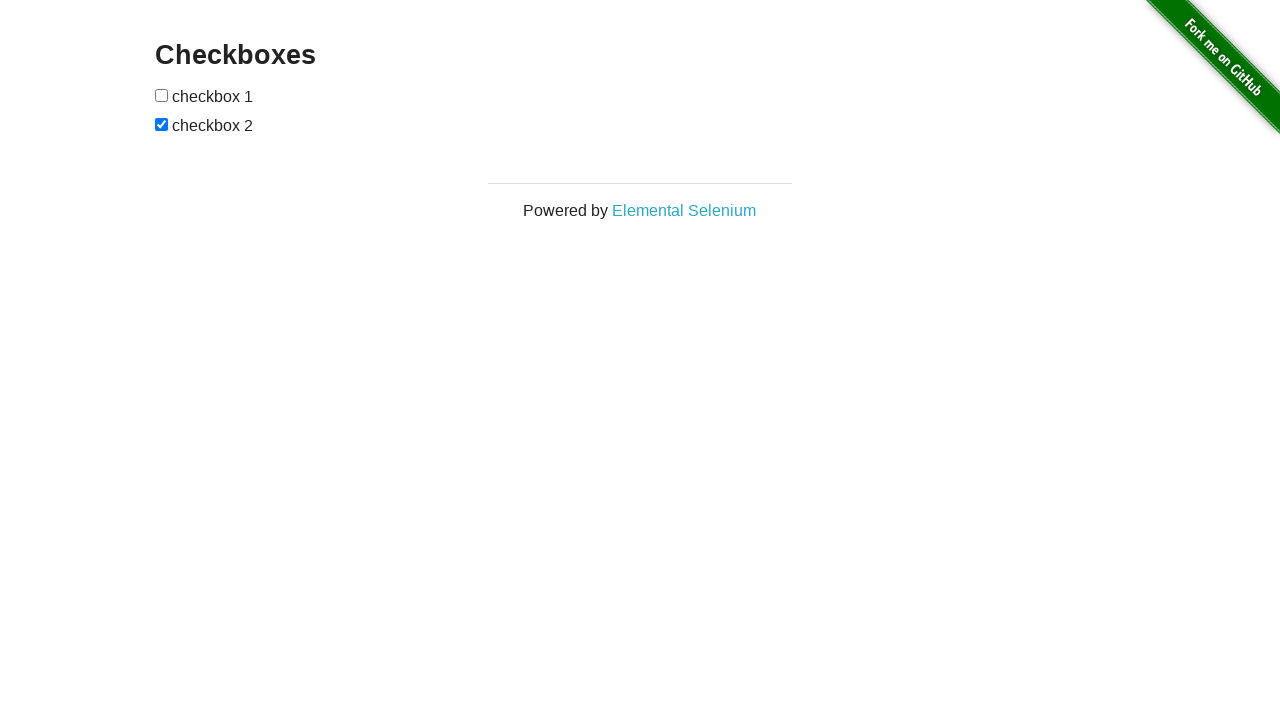

Clicked first checkbox to select it at (162, 95) on xpath=//input[@type='checkbox'] >> nth=0
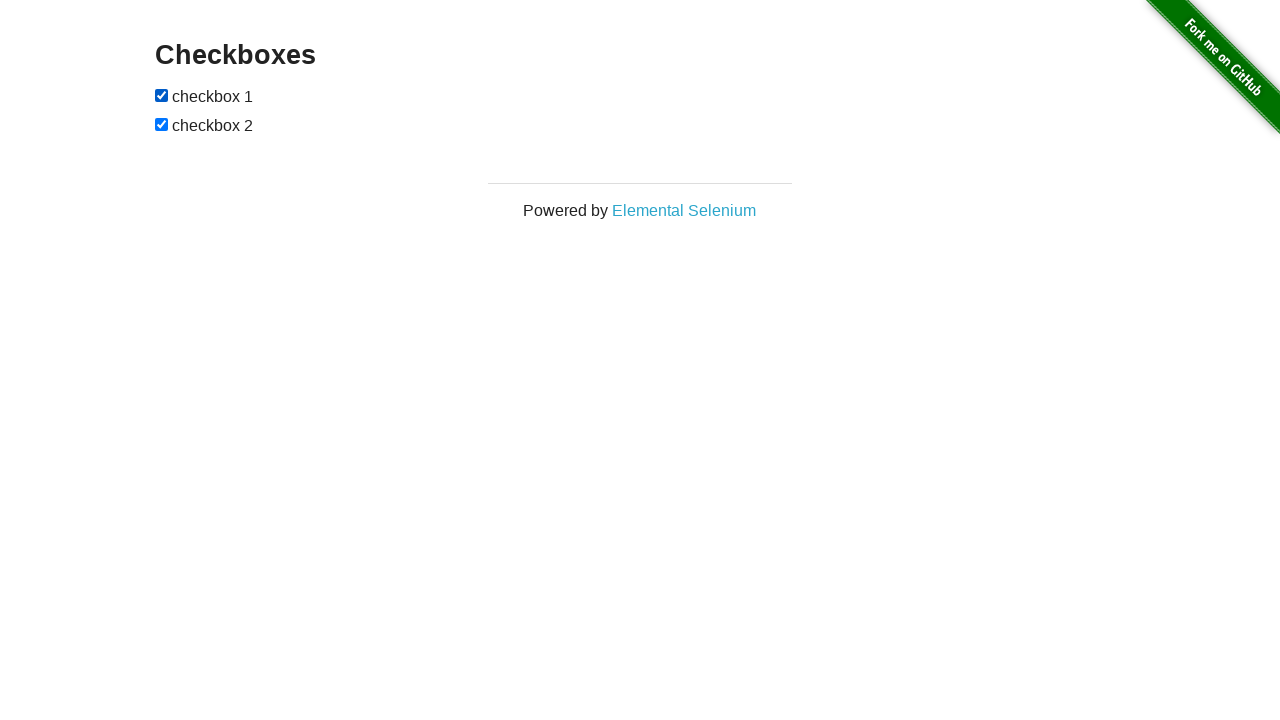

Located second checkbox element
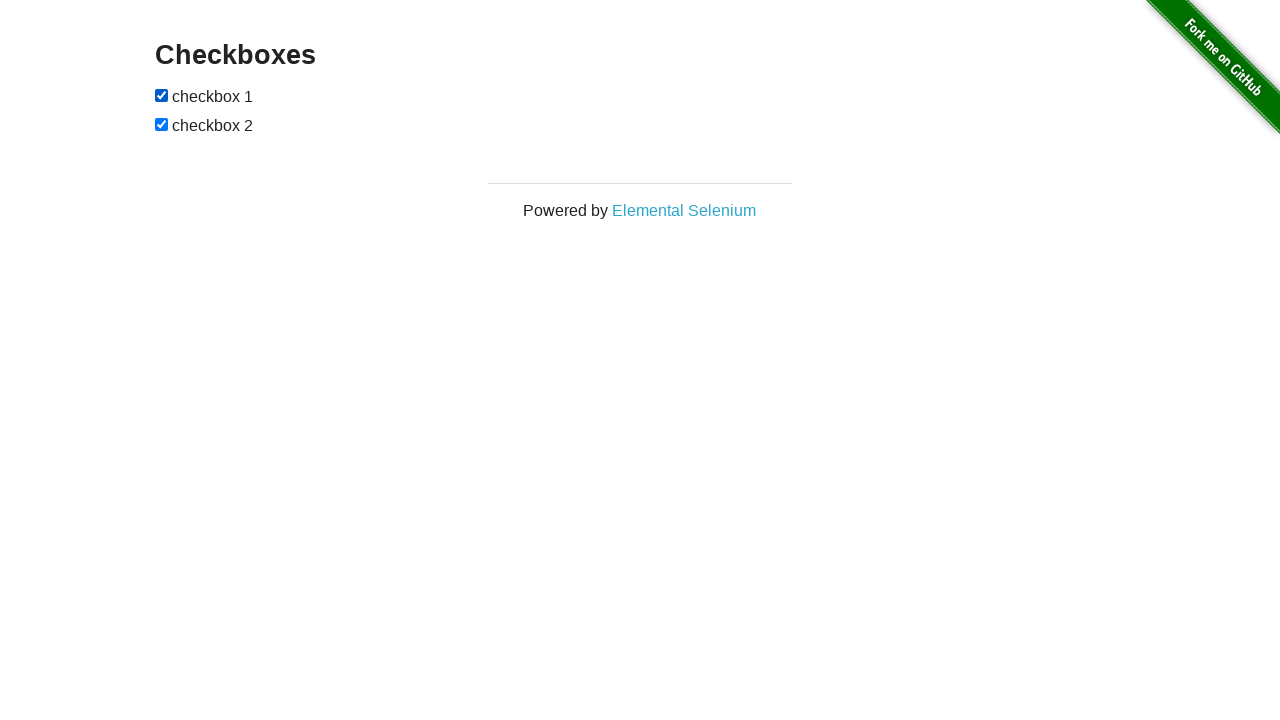

Second checkbox was already selected
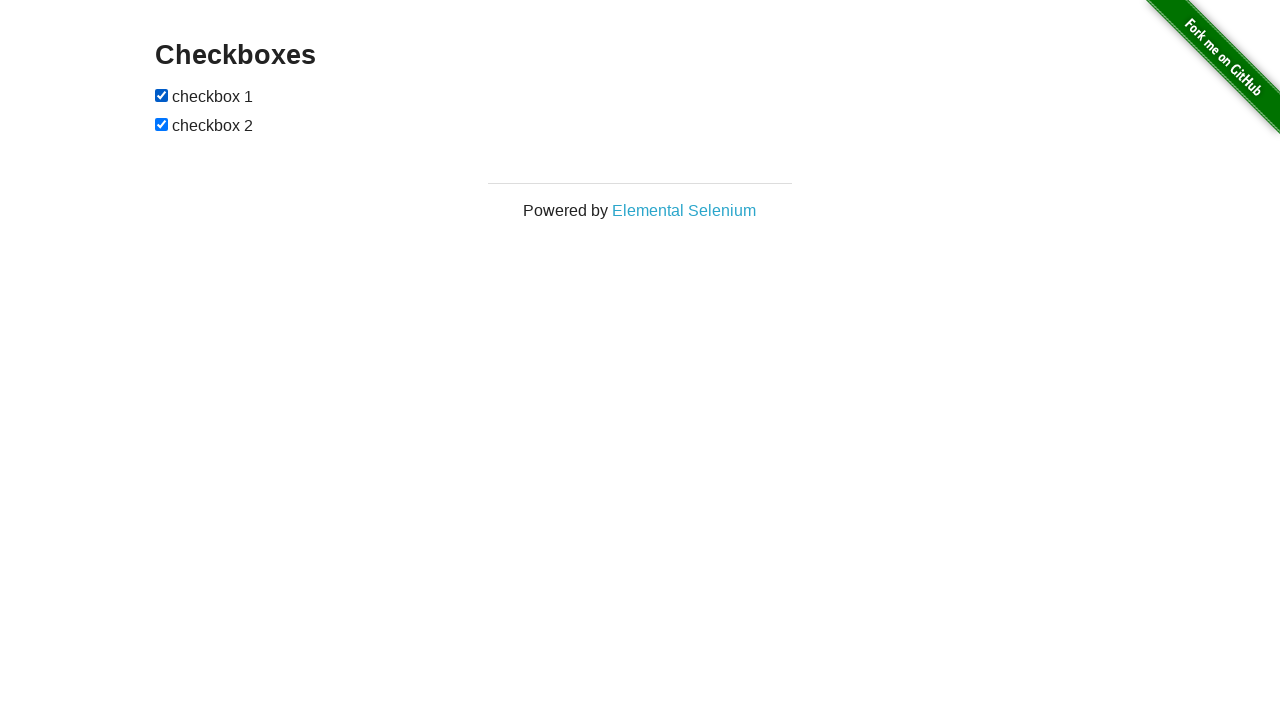

Verified that first checkbox is selected
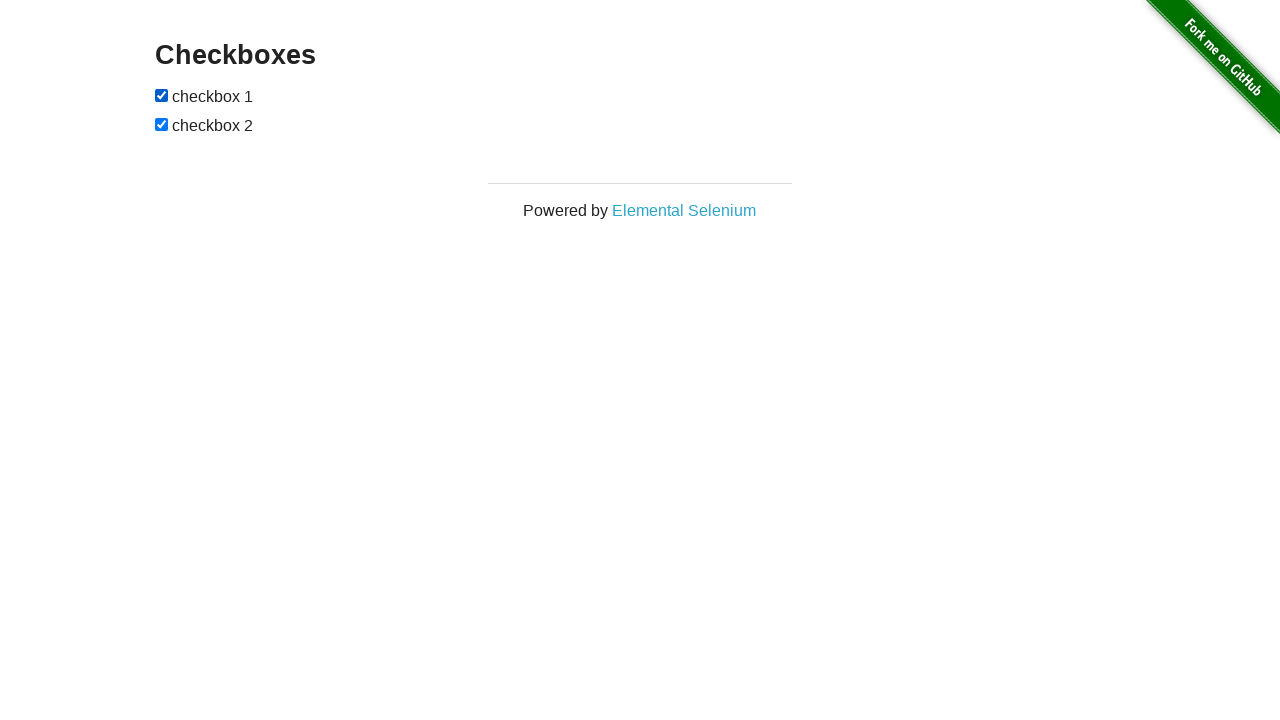

Verified that second checkbox is selected
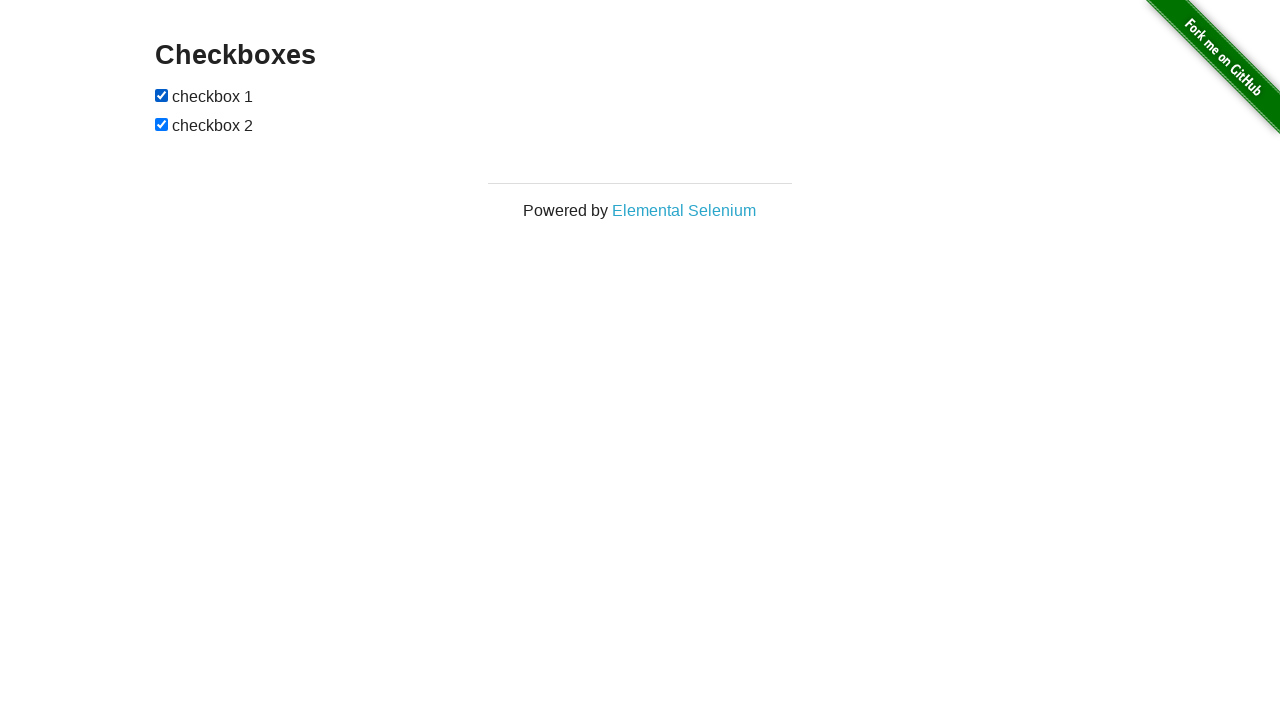

Located all checkbox elements
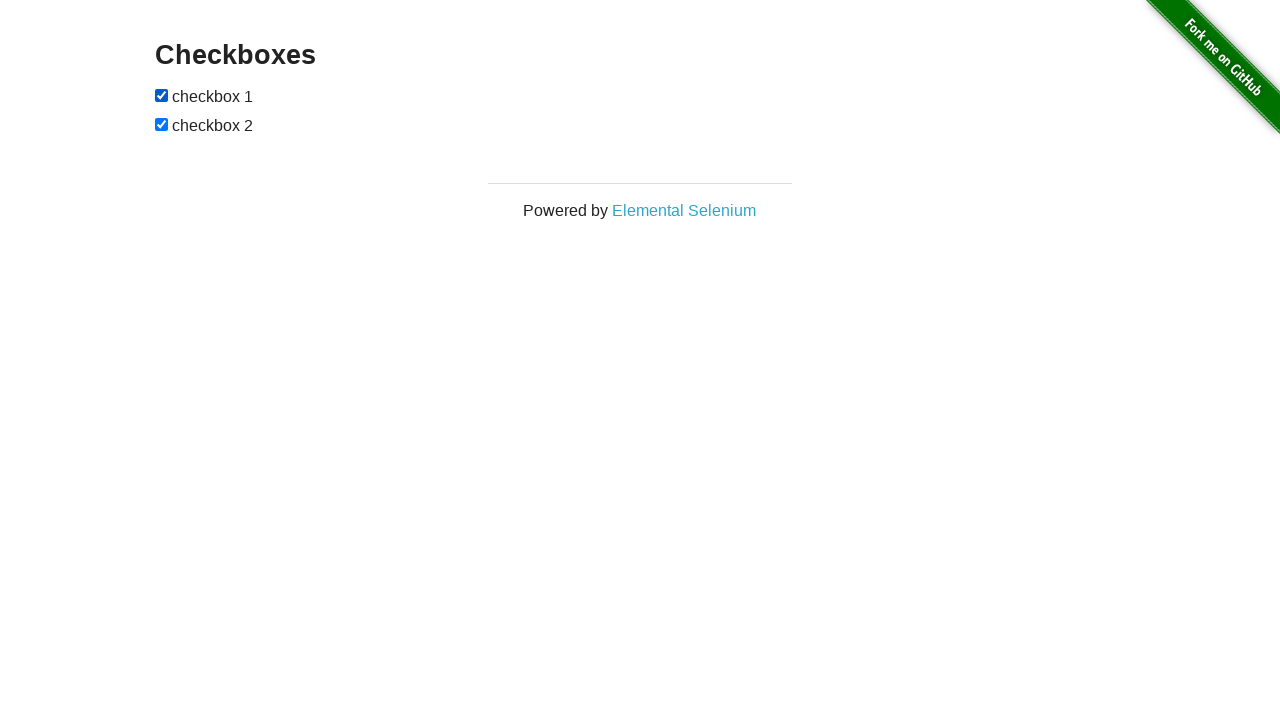

Retrieved count of all checkboxes: 2
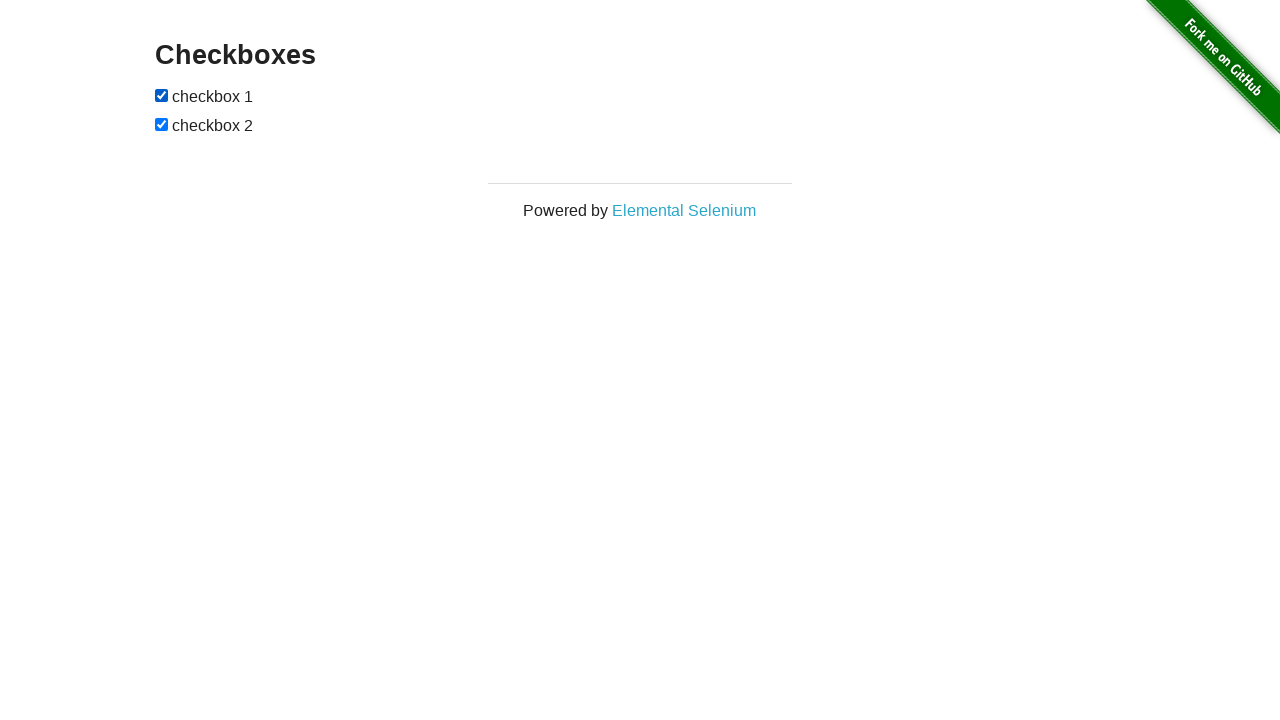

Verified that checkbox 1 is selected
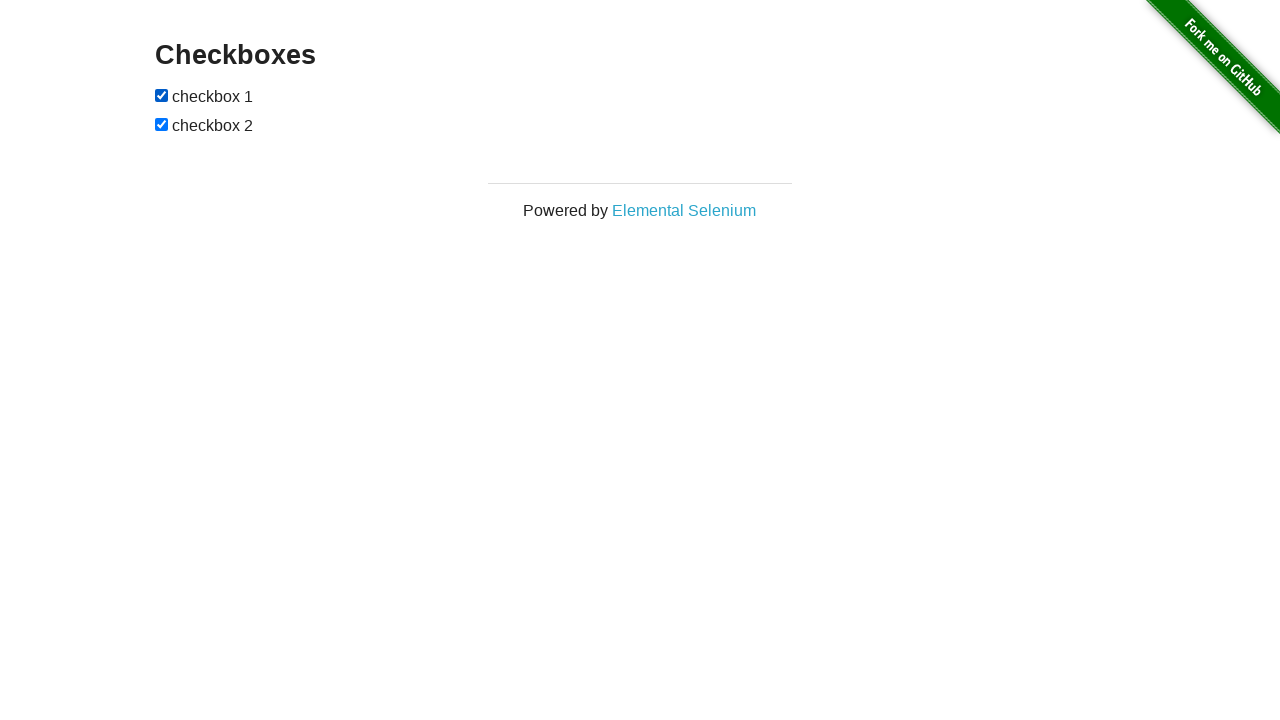

Verified that checkbox 2 is selected
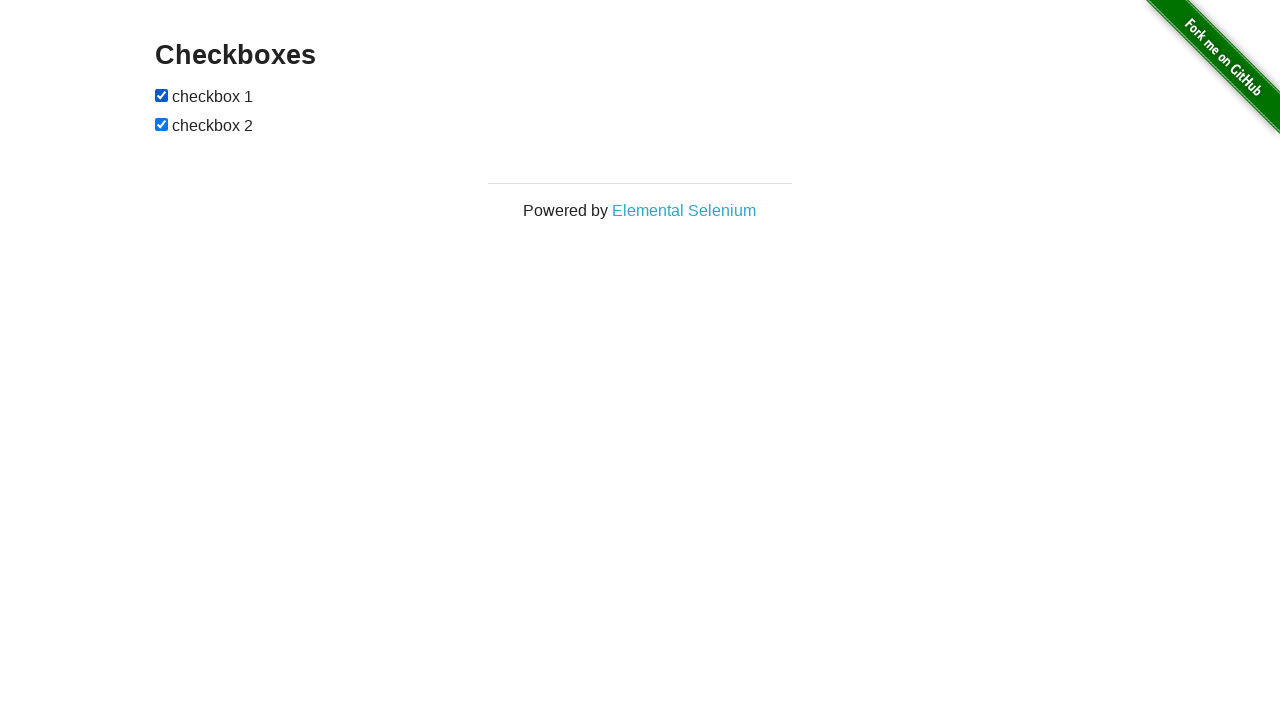

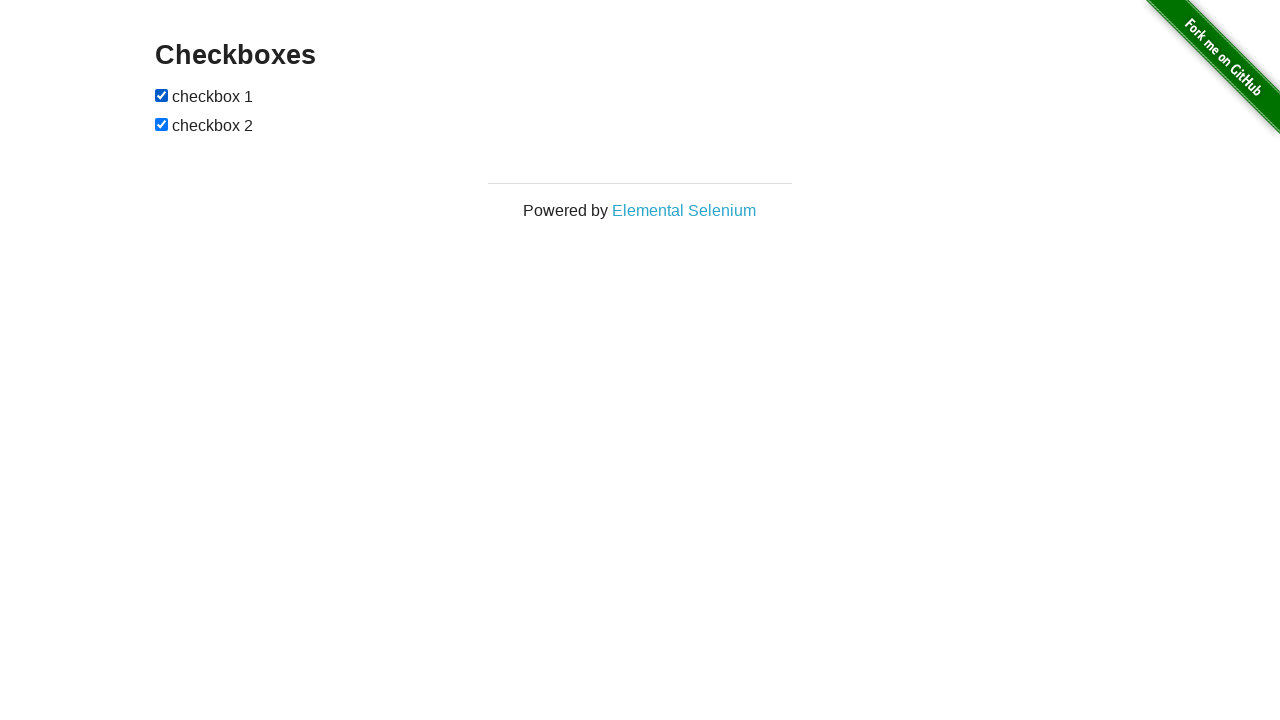